Tests forms-based tooltip functionality by clicking on the Forms Based tab, switching to an iframe, filling in a form field, and verifying the tooltip content appears

Starting URL: https://www.globalsqa.com/demo-site/tooltip/

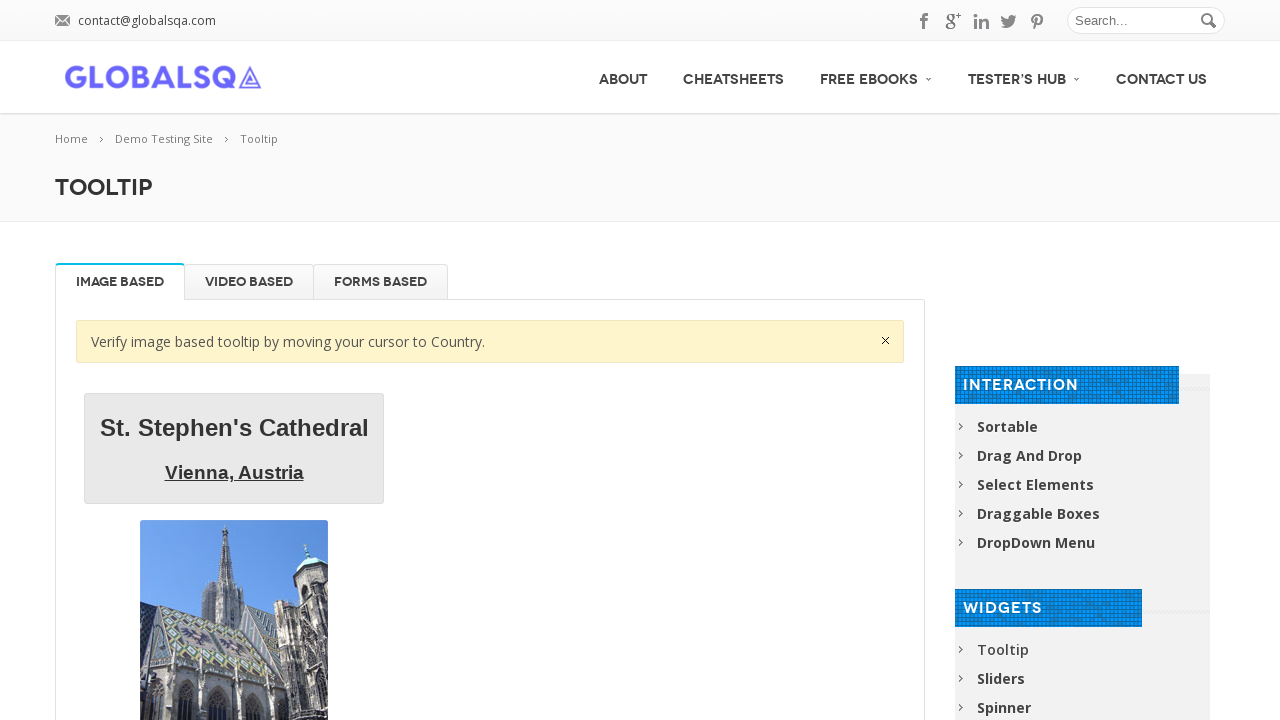

Clicked on the Forms Based tab at (380, 282) on #Forms\ Based
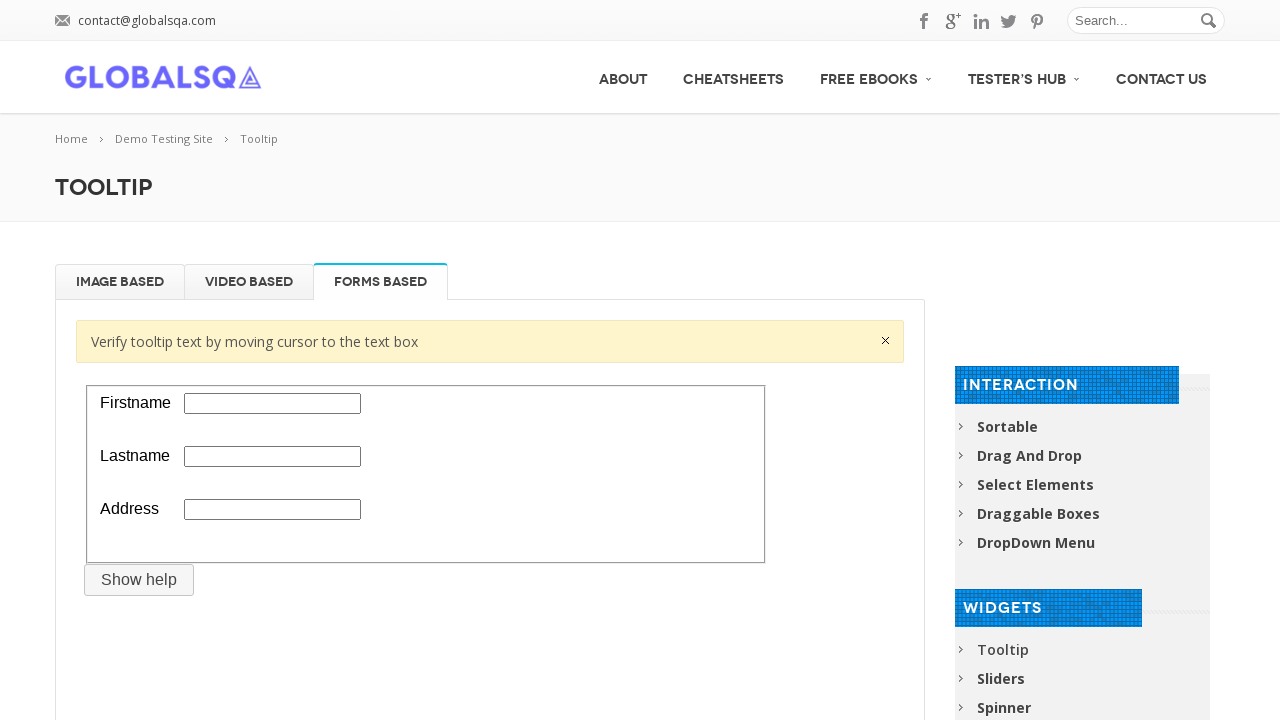

Forms Based iframe loaded and located
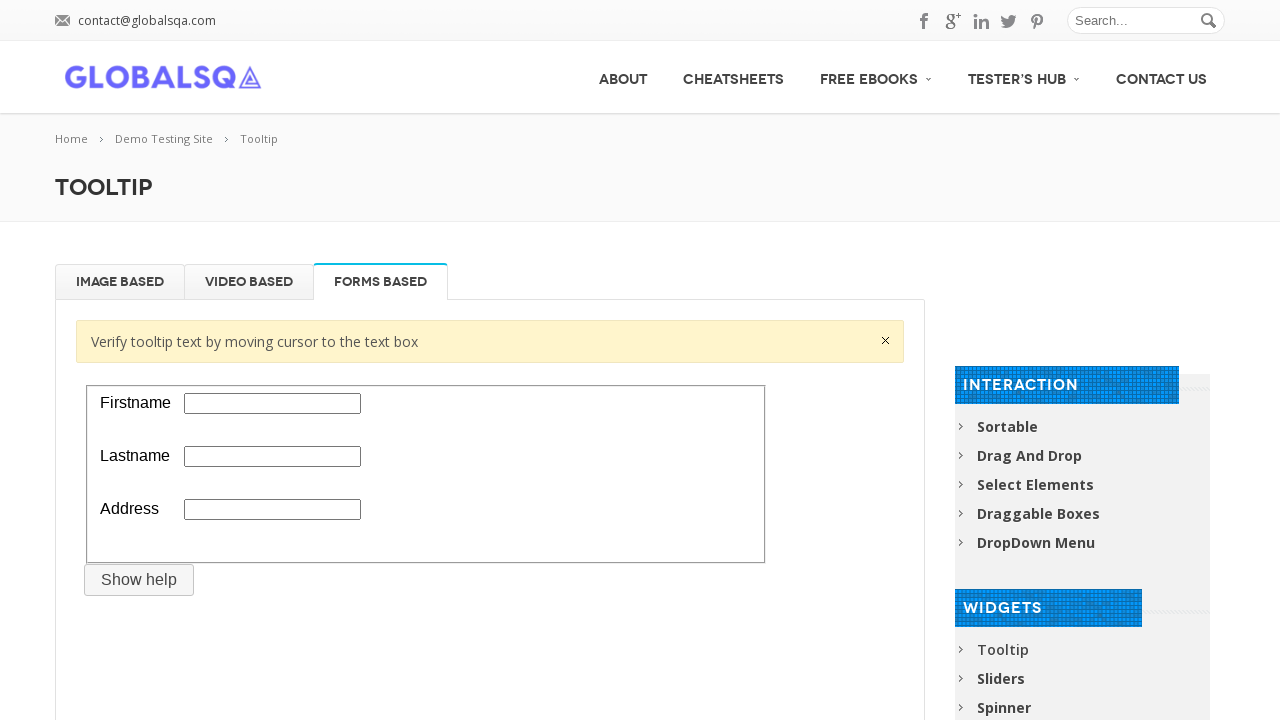

Switched to Forms Based iframe context
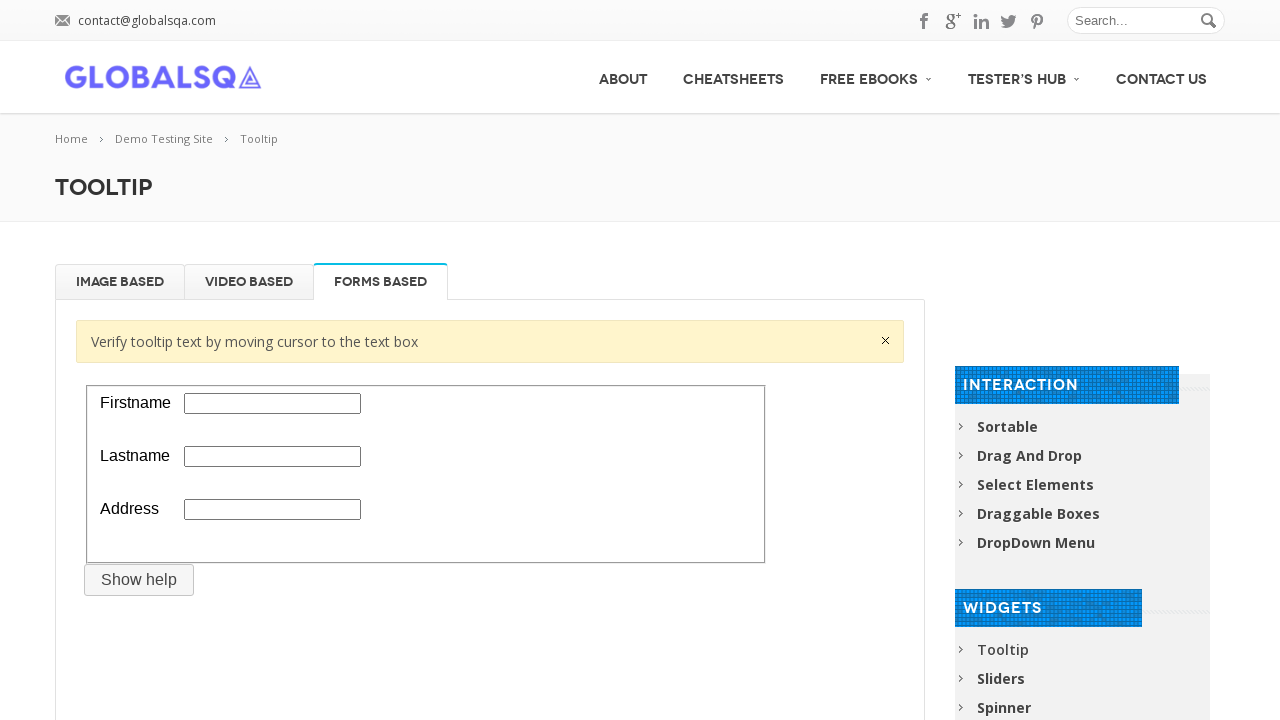

Filled lastname field with 'test' to trigger tooltip on input[name='lastname']
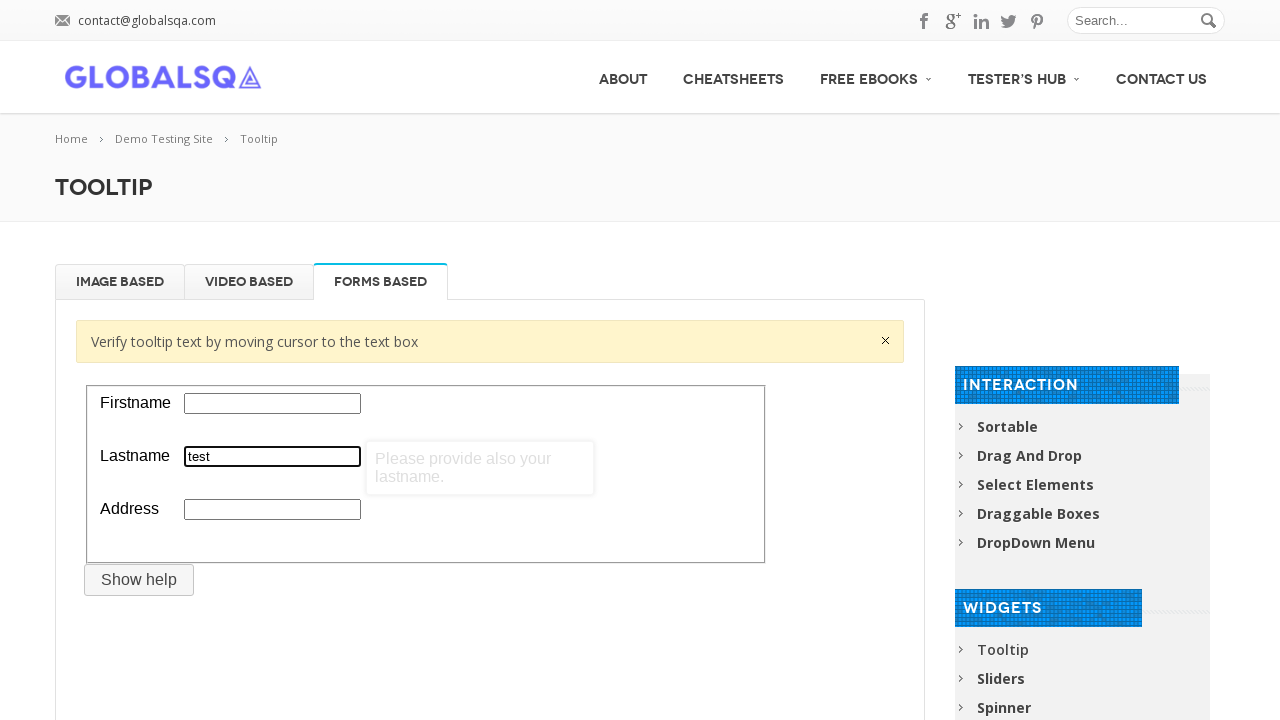

Tooltip content appeared and is visible
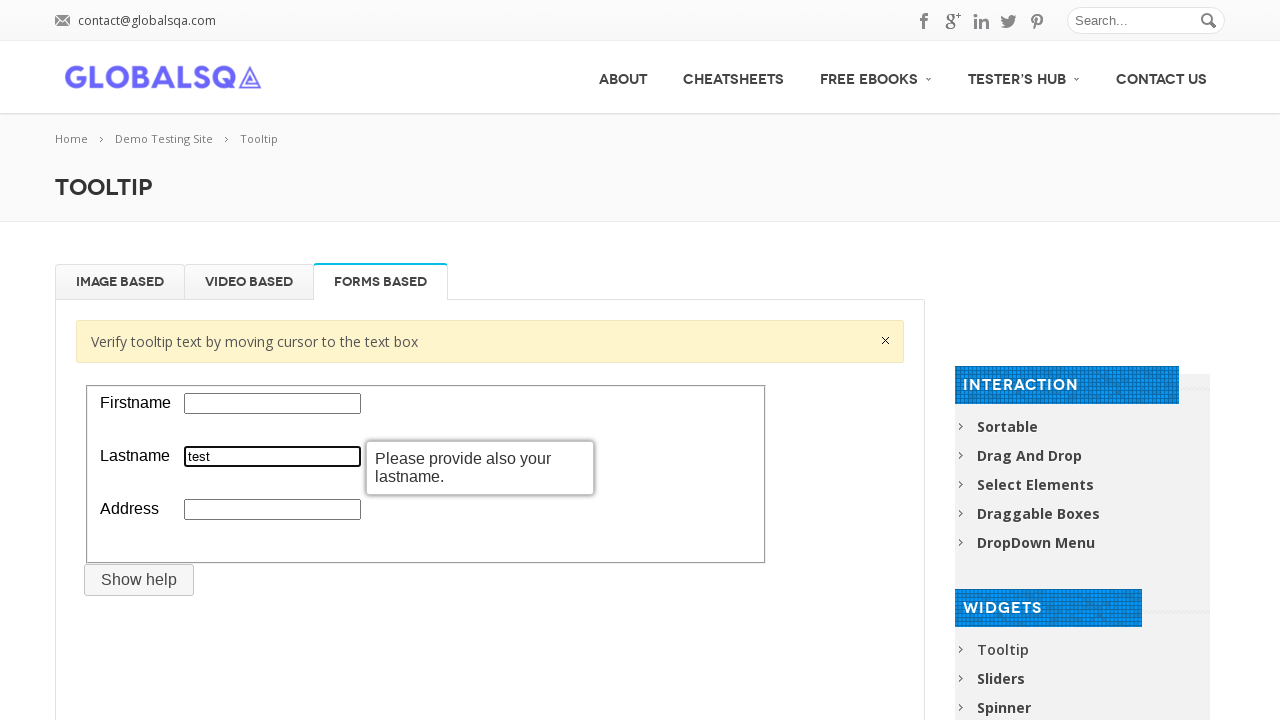

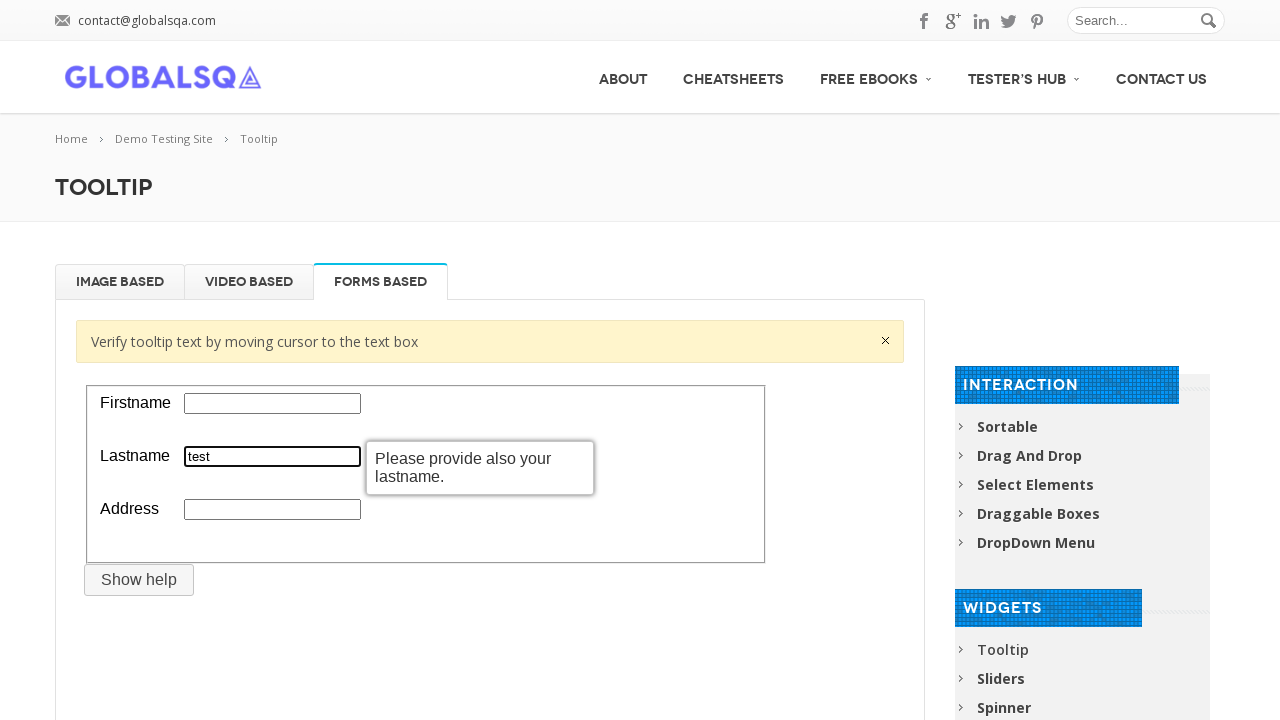